Tests opening a new empty browser tab using JavaScript and switching between tabs

Starting URL: https://www.teachaway.com/

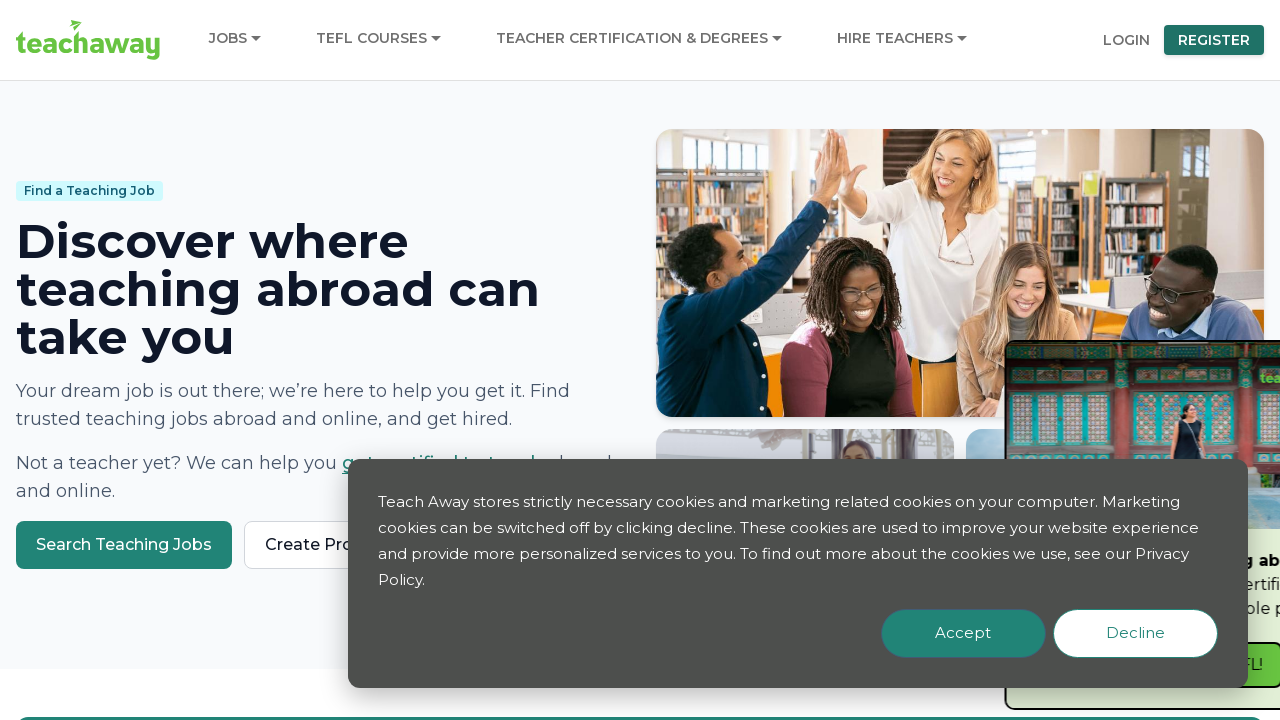

Opened a new empty tab using JavaScript
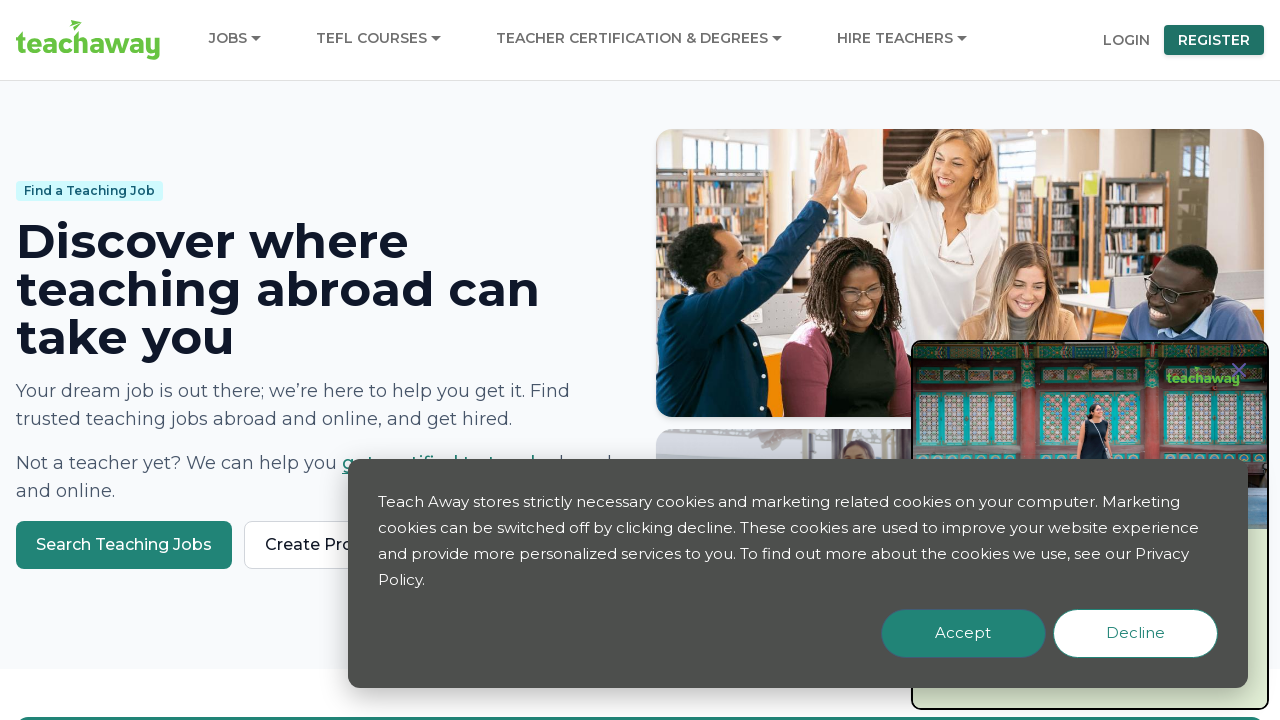

Retrieved all open pages/tabs from context
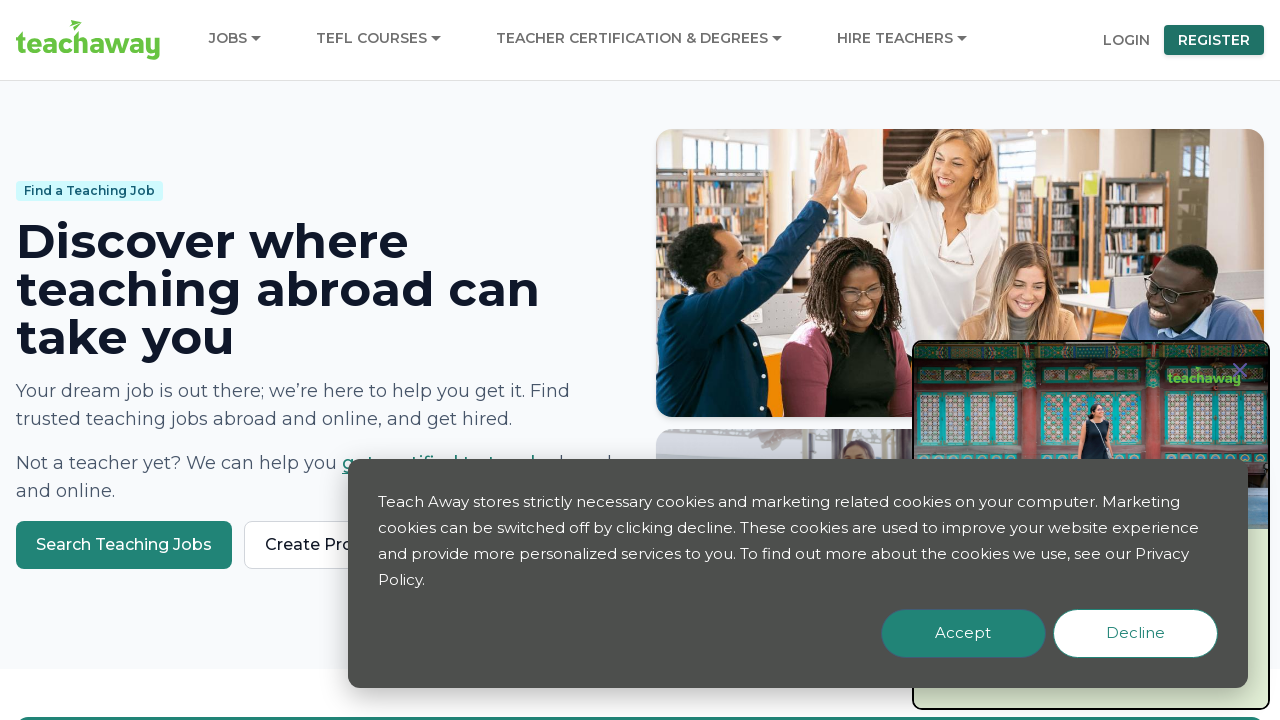

Switched to the new empty tab
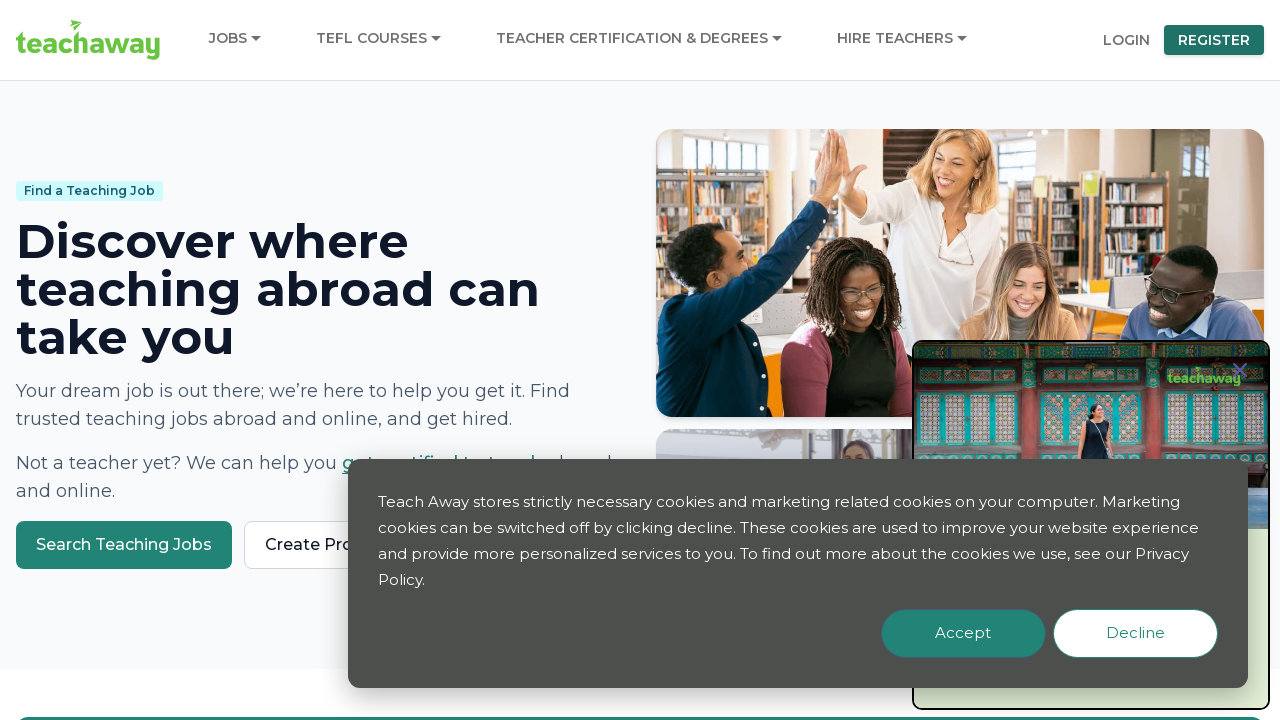

Switched back to the original tab
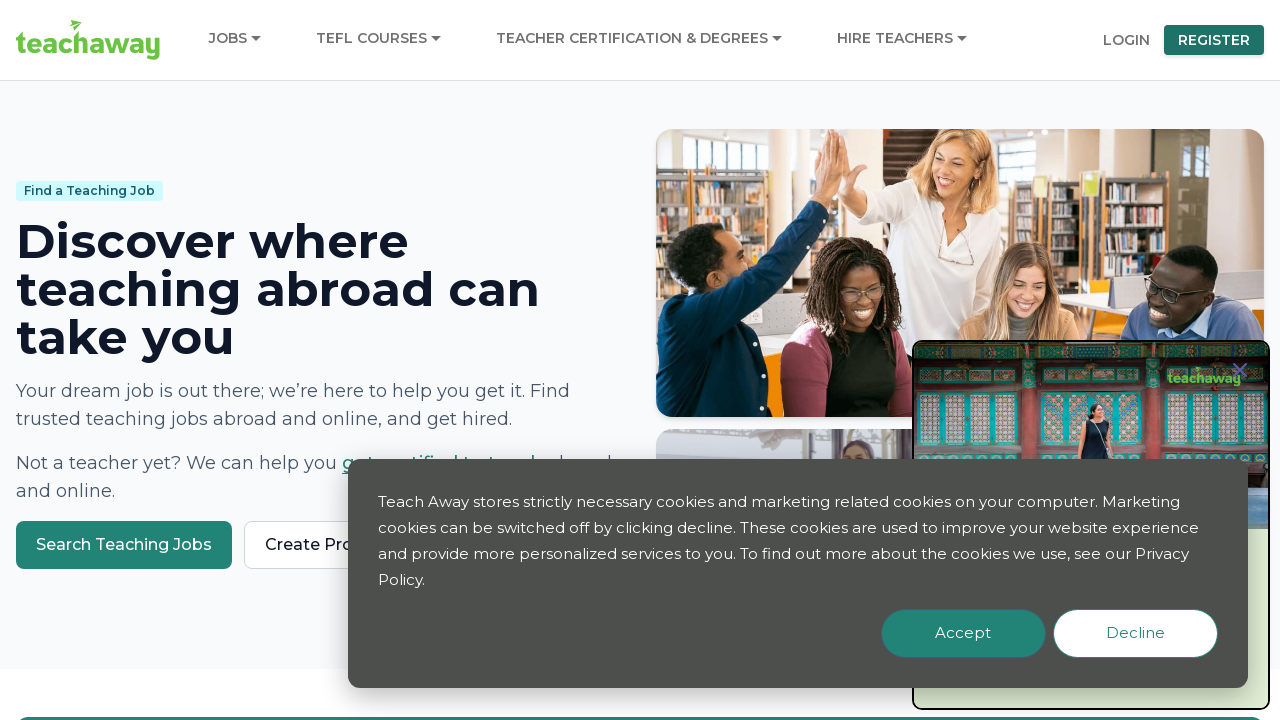

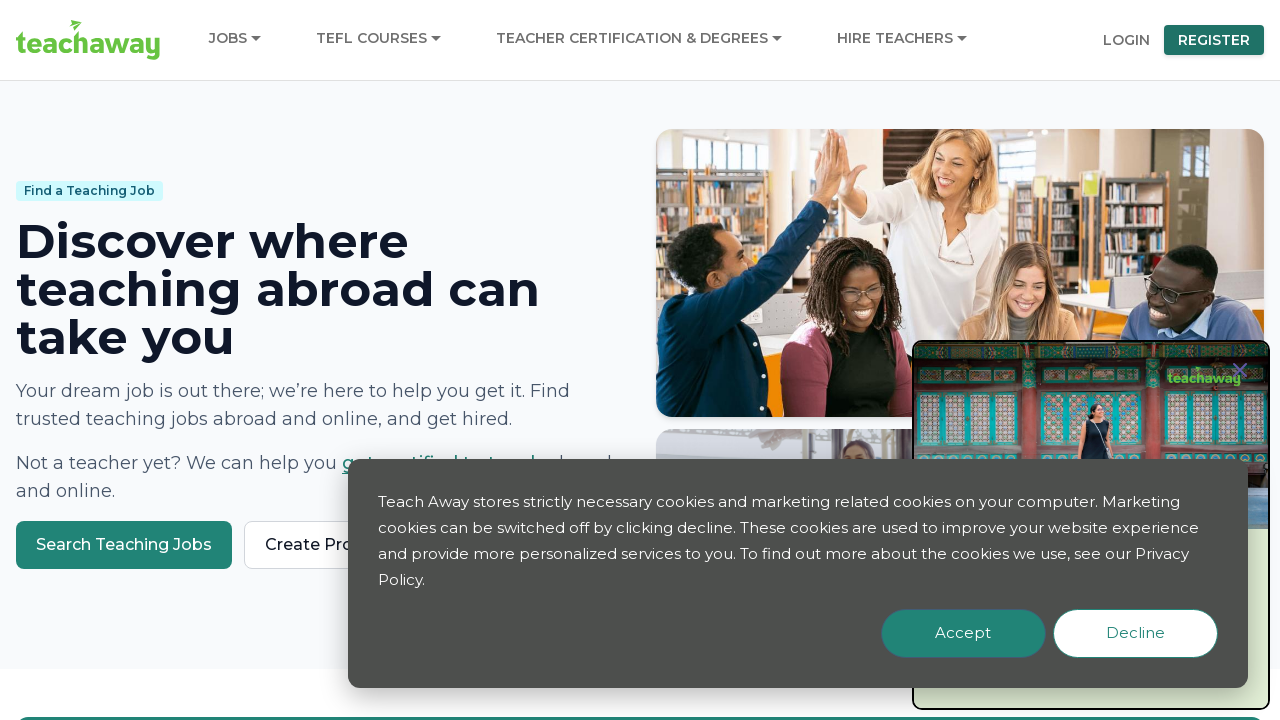